Tests a sign-up form by selecting language options, filling in user details, agreeing to terms, and submitting the form to verify successful registration

Starting URL: https://jt-dev.azurewebsites.net/#/SignUp

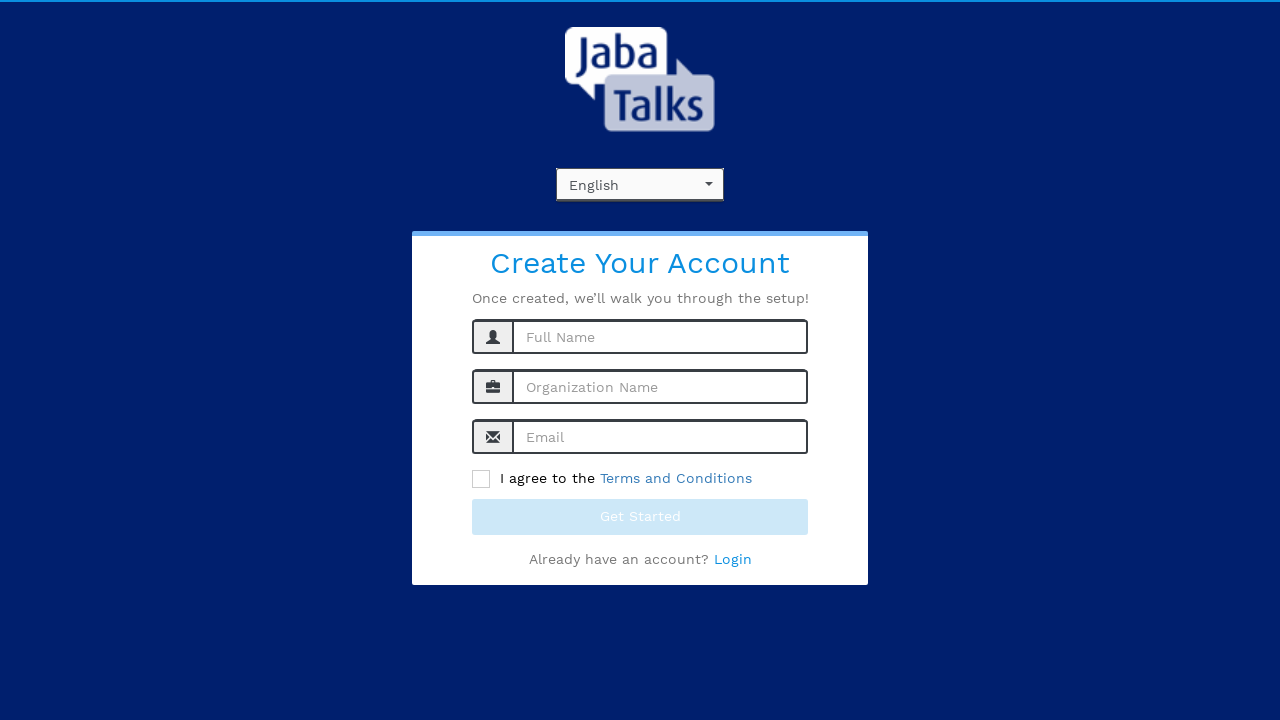

Clicked on language dropdown to reveal language options at (640, 185) on (//span[contains(@class,'btn btn-default')])[2]
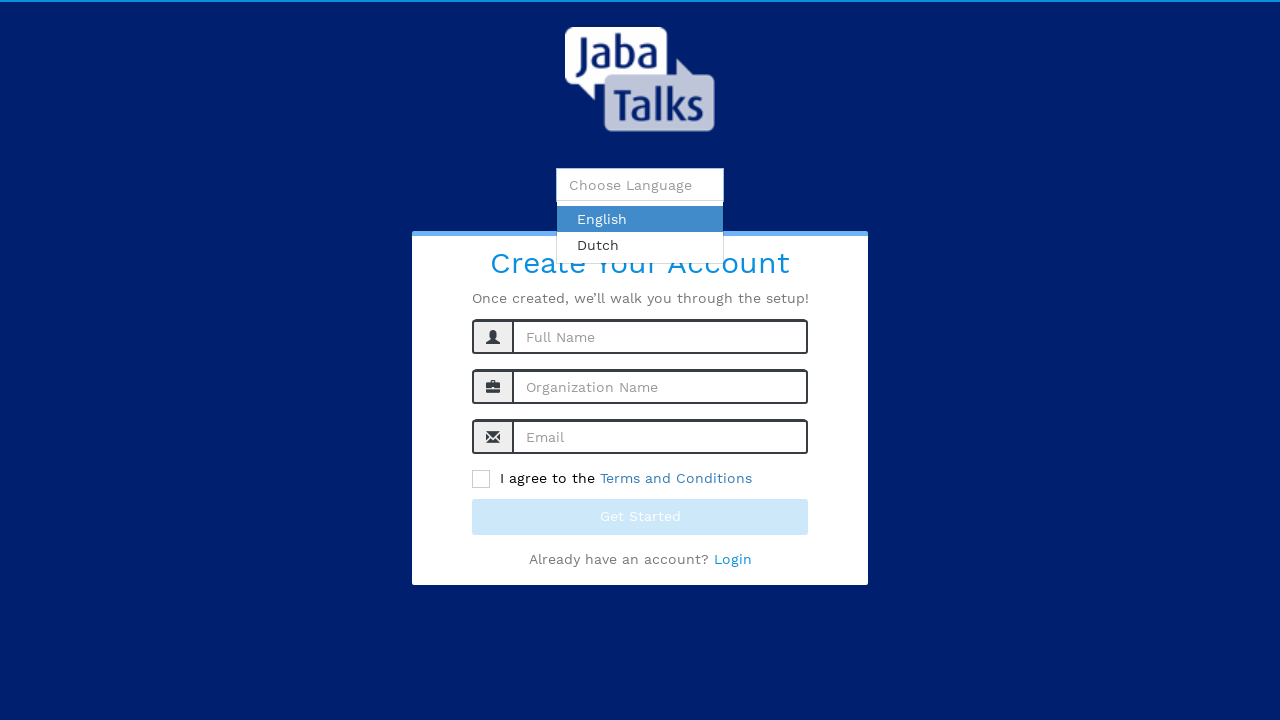

Language options dropdown loaded successfully
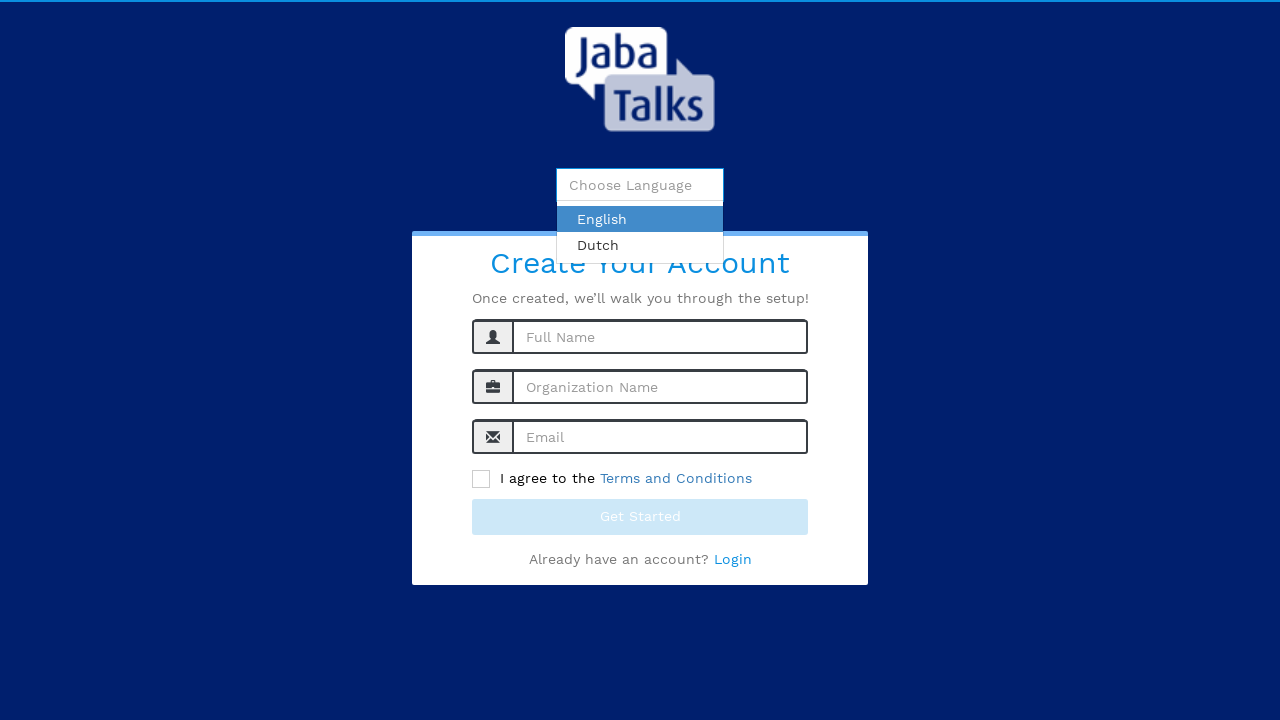

Entered full name 'Tanu Singh' in the Full Name field on //input[@placeholder='Full Name']
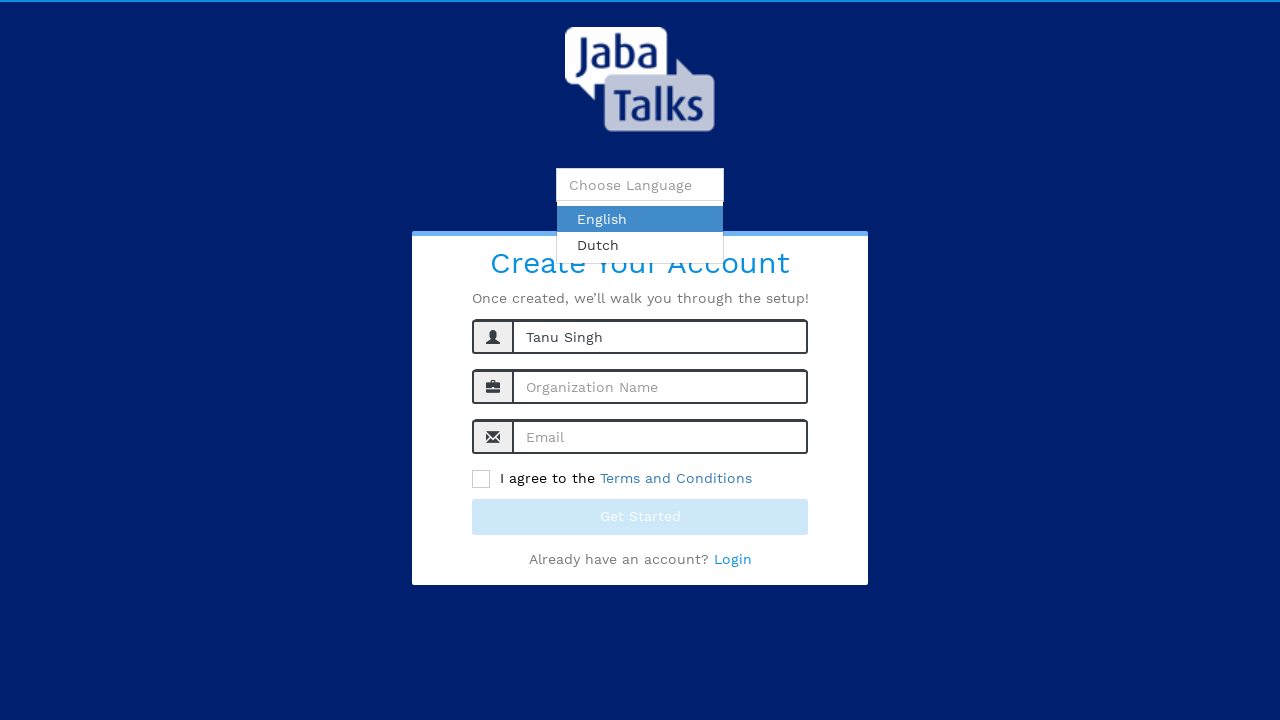

Entered organization name 'Amazon' in the Organization Name field on //input[@id='orgName']
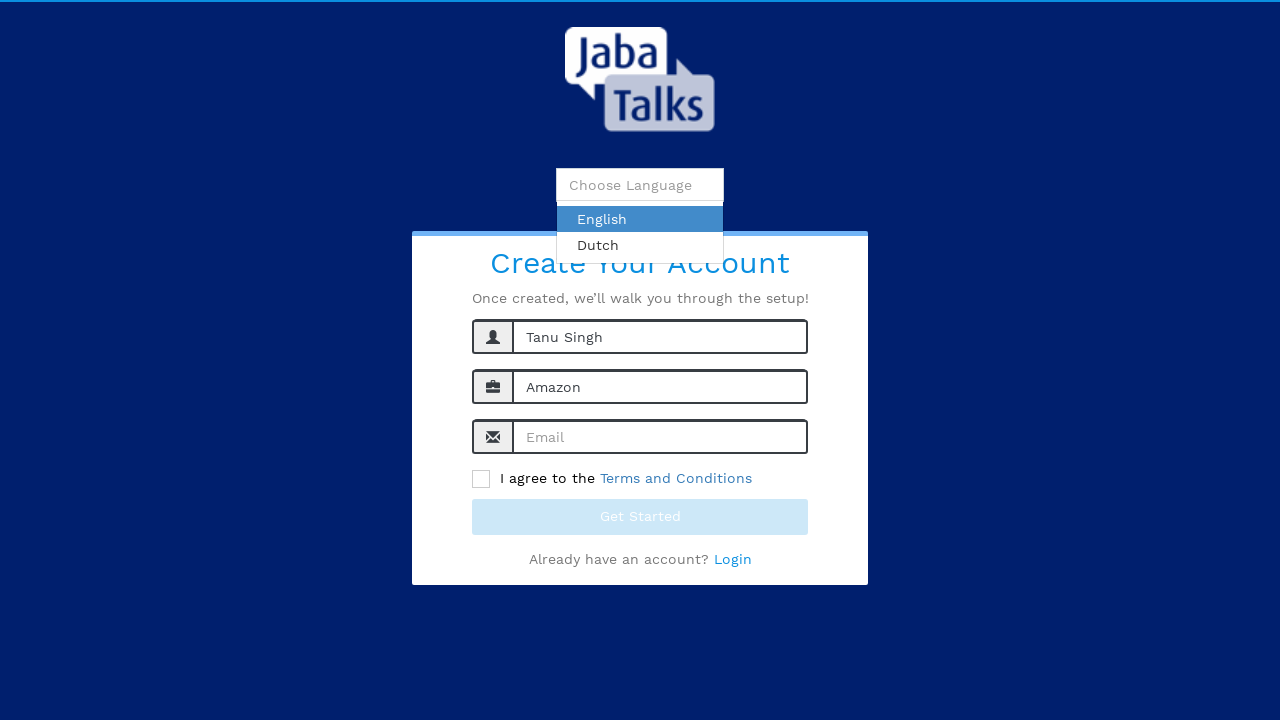

Entered email address 'tanuicap@gmail.com' in the Email field on #singUpEmail
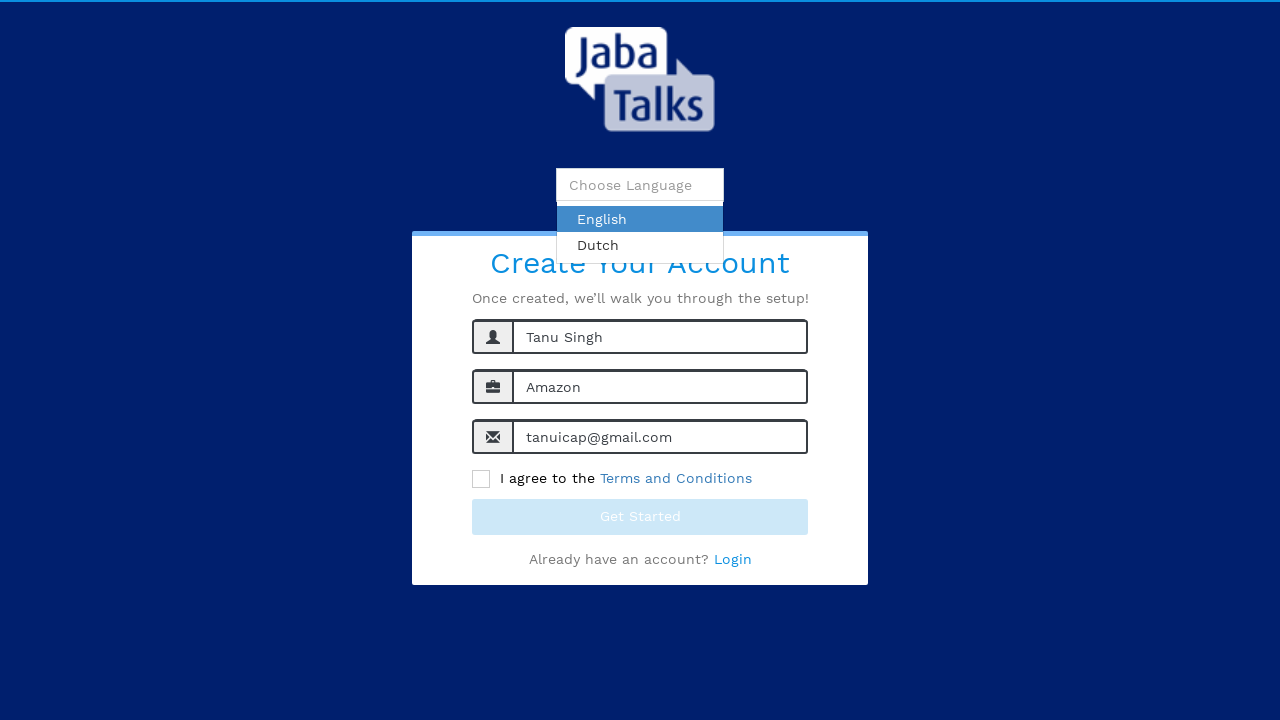

Clicked on agreement checkbox to accept terms and conditions at (481, 479) on xpath=//span[text()='I agree to the']
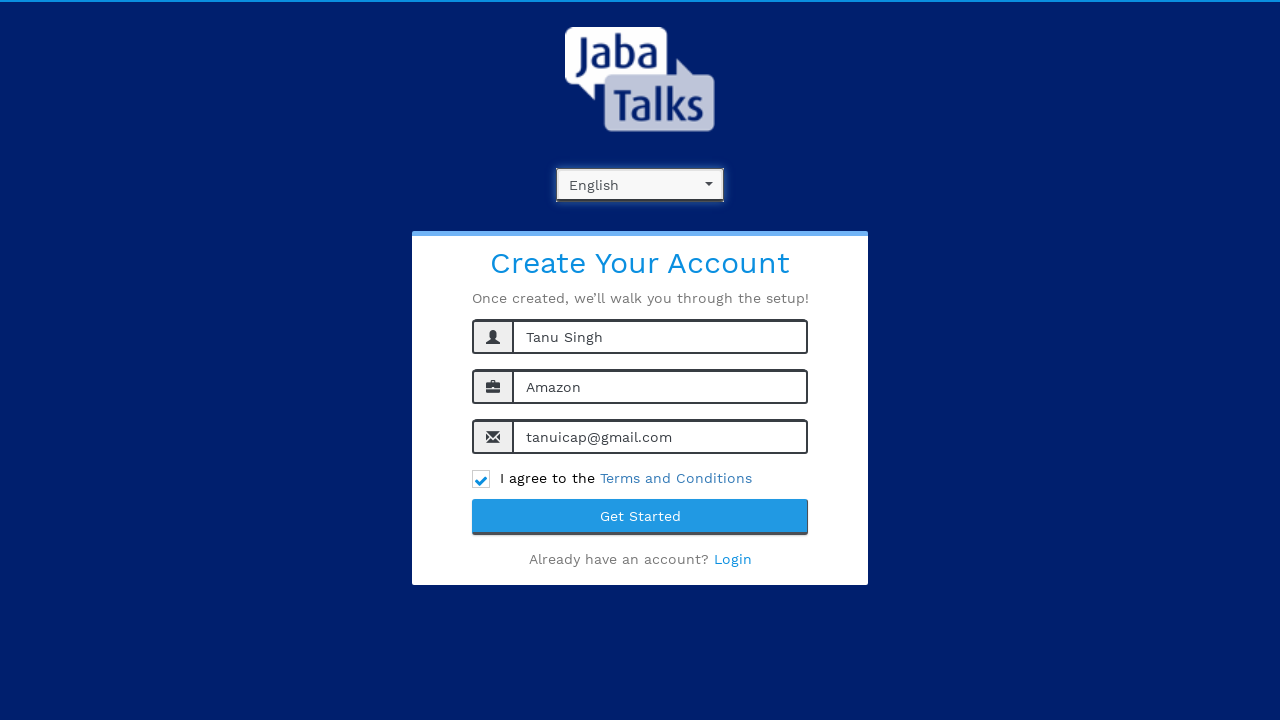

Clicked Get Started button to submit the sign-up form at (640, 517) on button
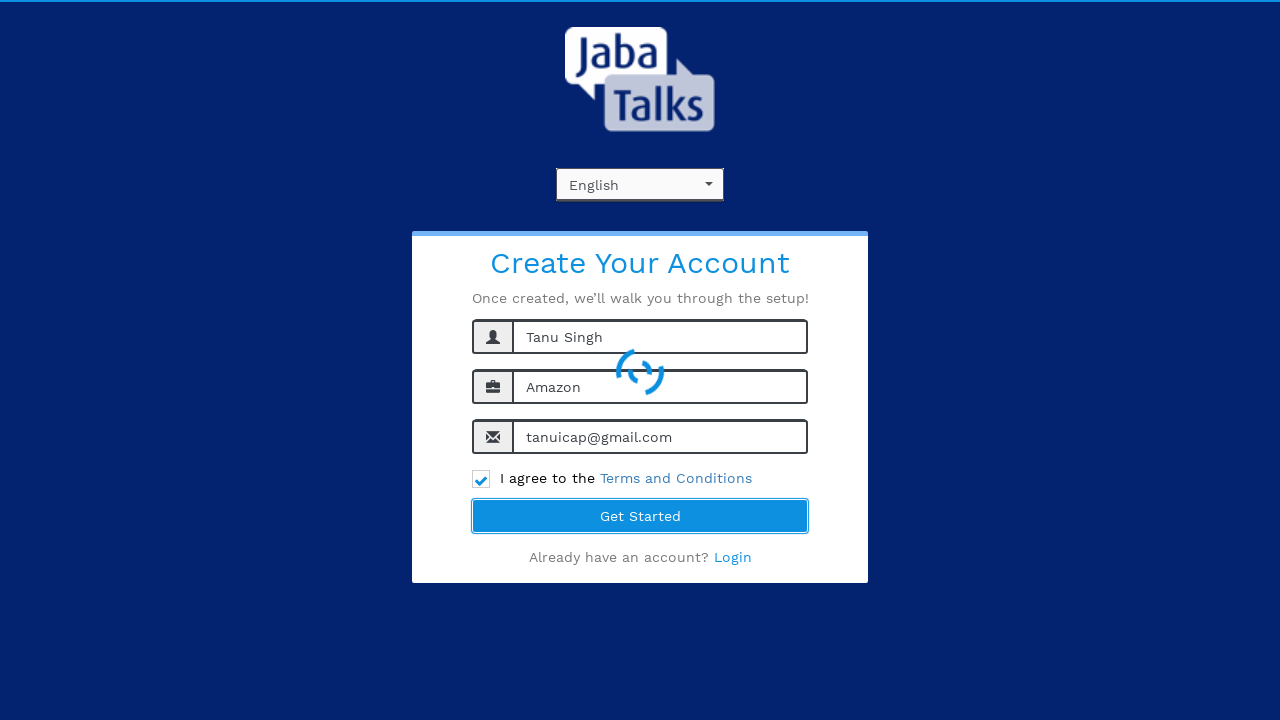

Success message displayed: 'A welcome email has been sent. Please check your email.' - Registration completed successfully
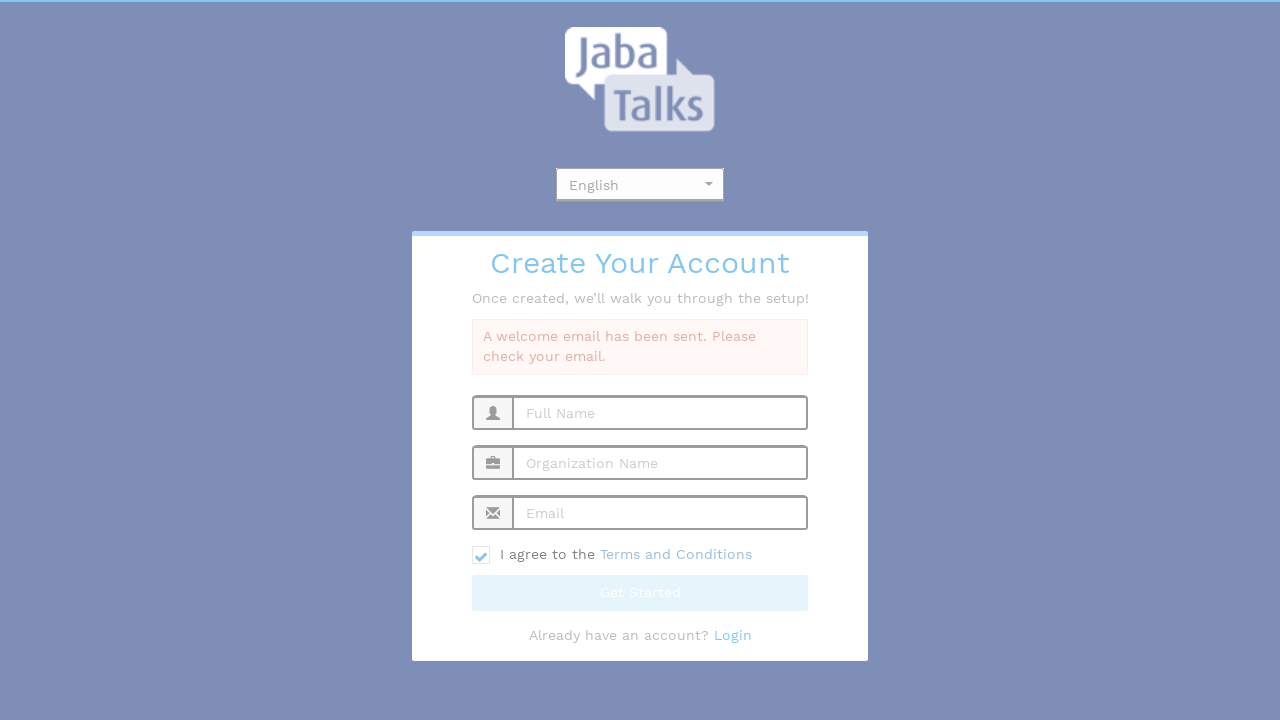

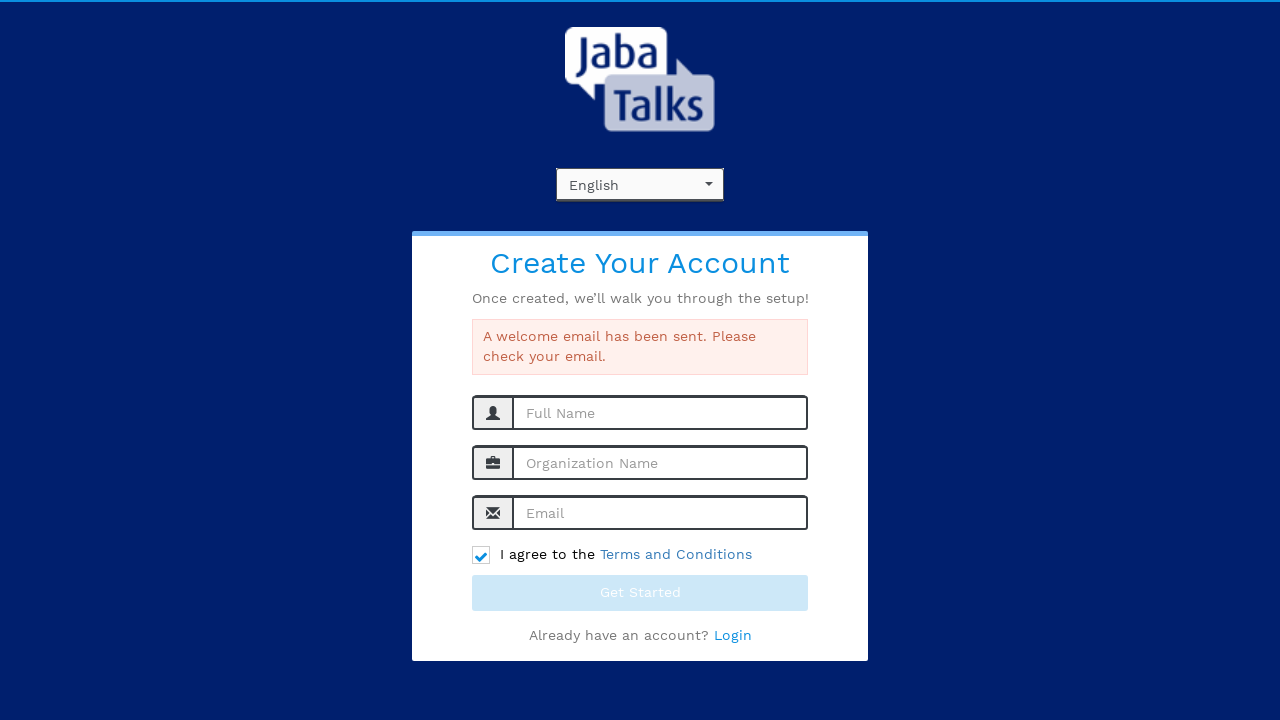